Tests drag and drop functionality by dragging an element to a drop target

Starting URL: https://testpages.eviltester.com/styled/drag-drop-javascript.html

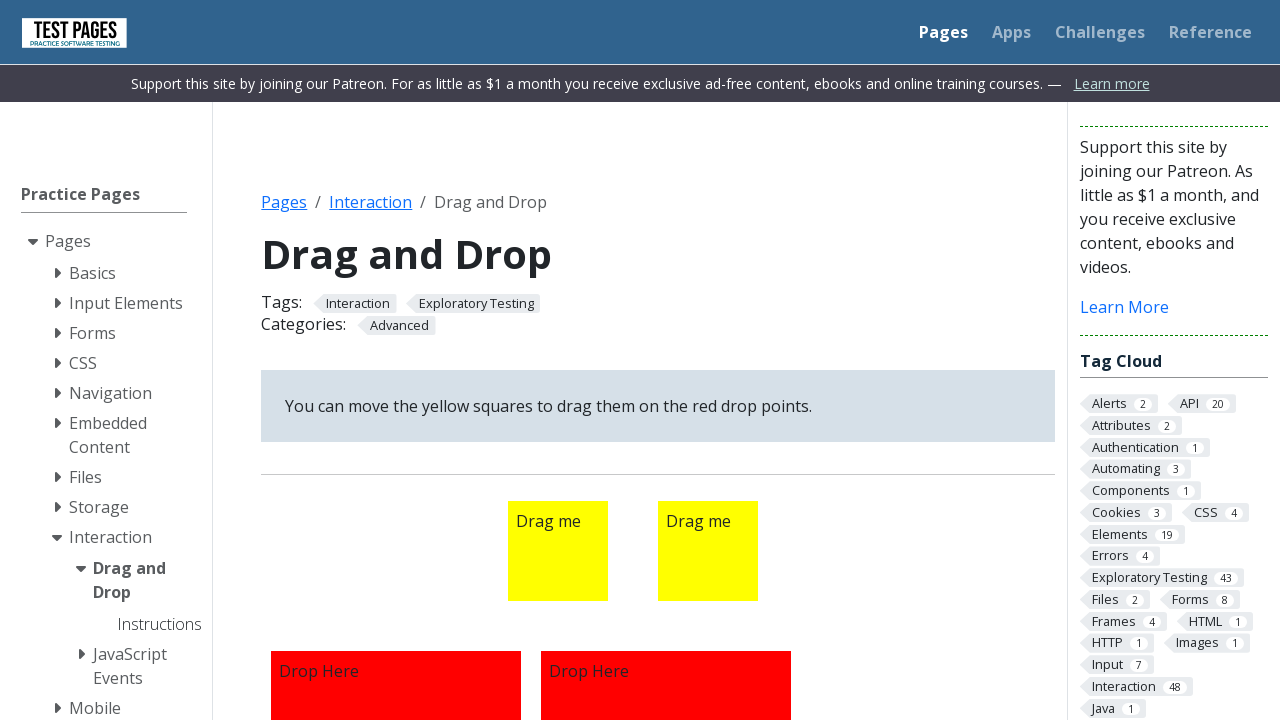

Navigated to drag and drop test page
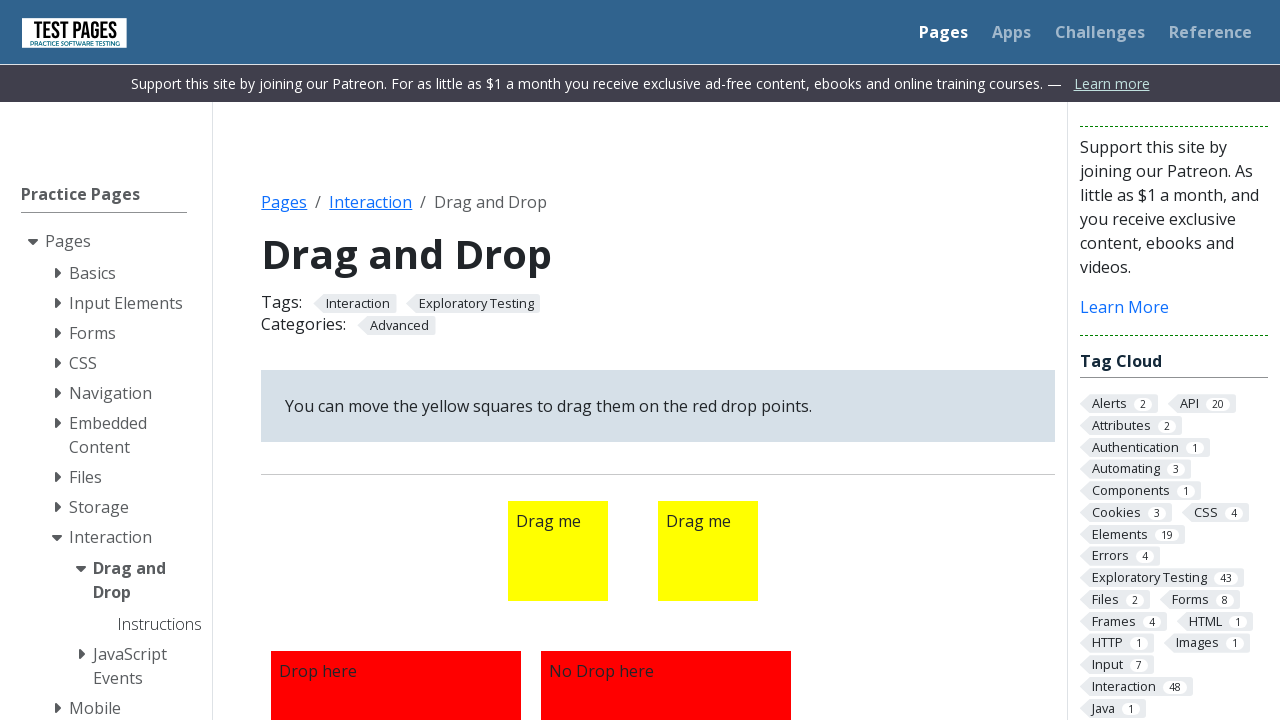

Dragged element #draggable1 to drop target #droppable1 at (396, 595)
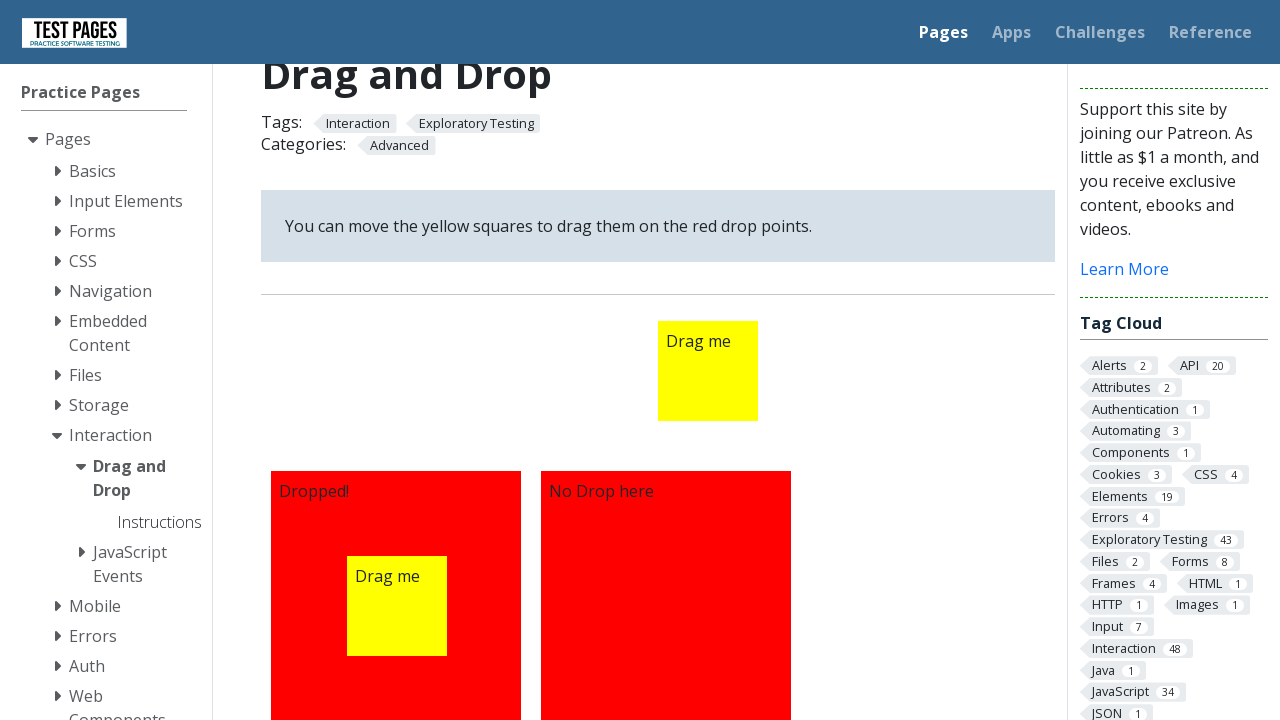

Verified drop was successful - 'Dropped!' text found in drop target
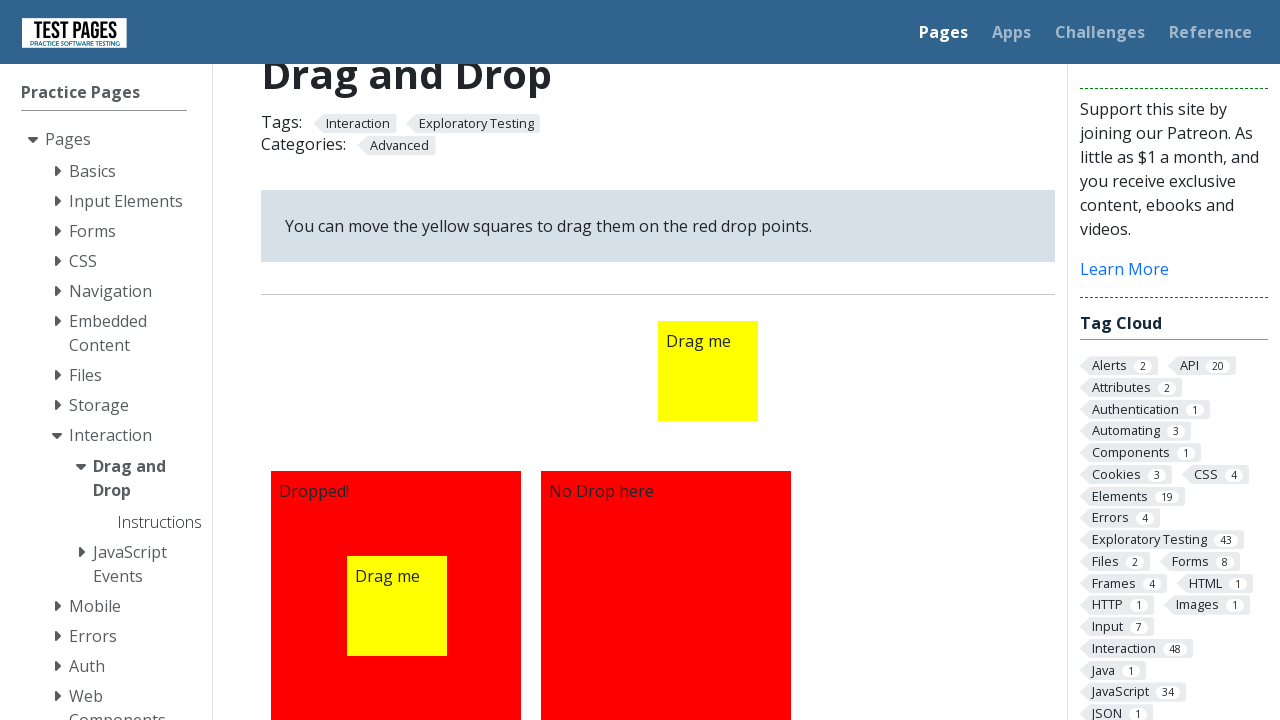

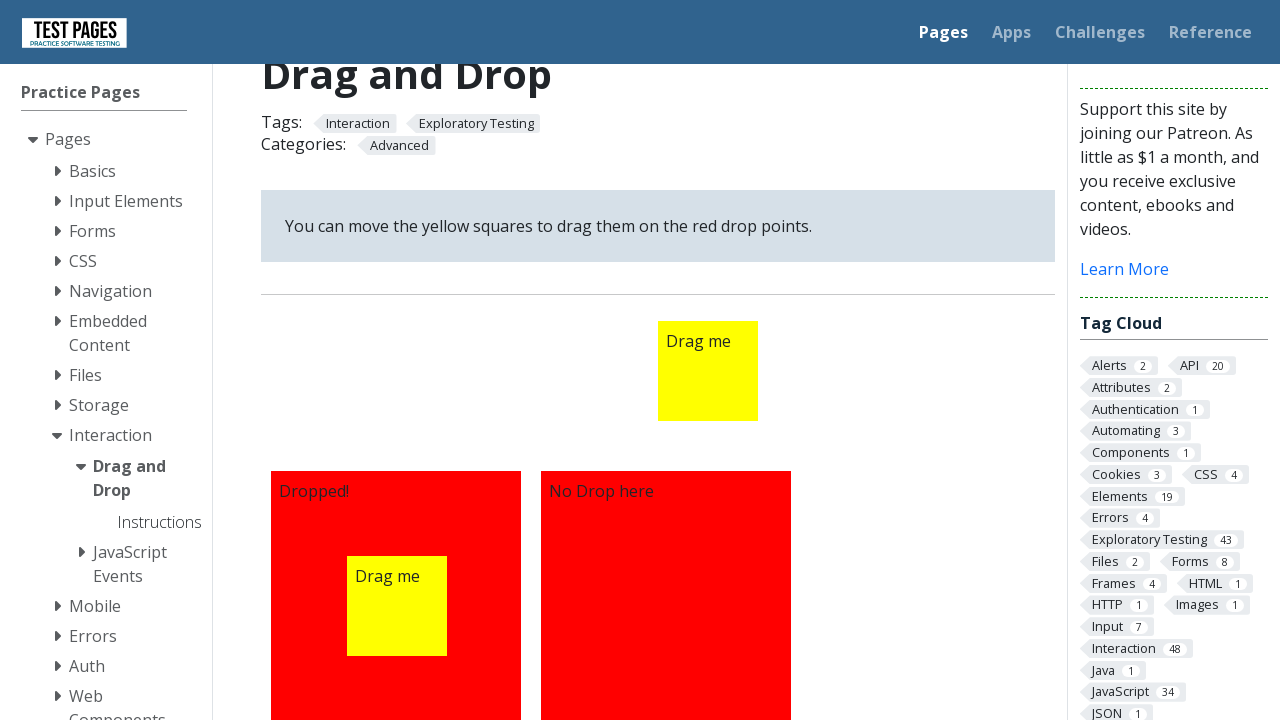